Tests form submission on Selenium's demo web form page by filling text, password, and textarea fields, then submitting and verifying the confirmation message.

Starting URL: https://www.selenium.dev/selenium/web/web-form.html

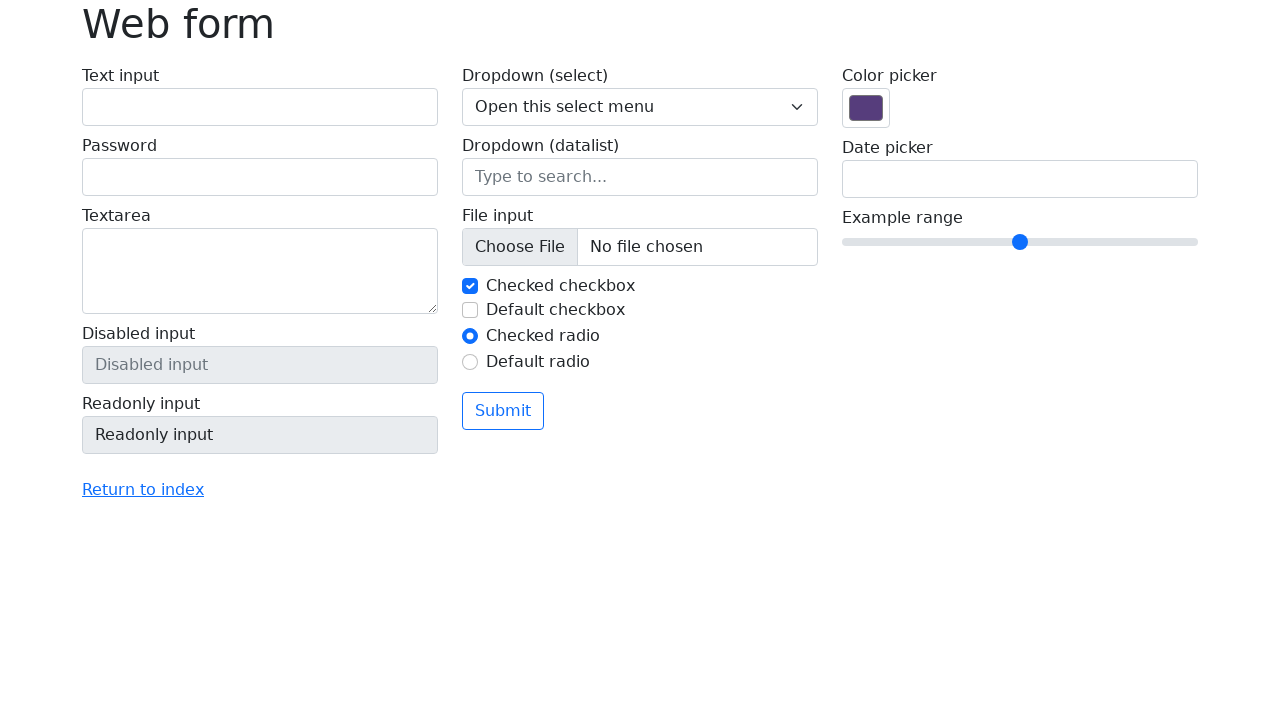

Navigated to Selenium demo web form page
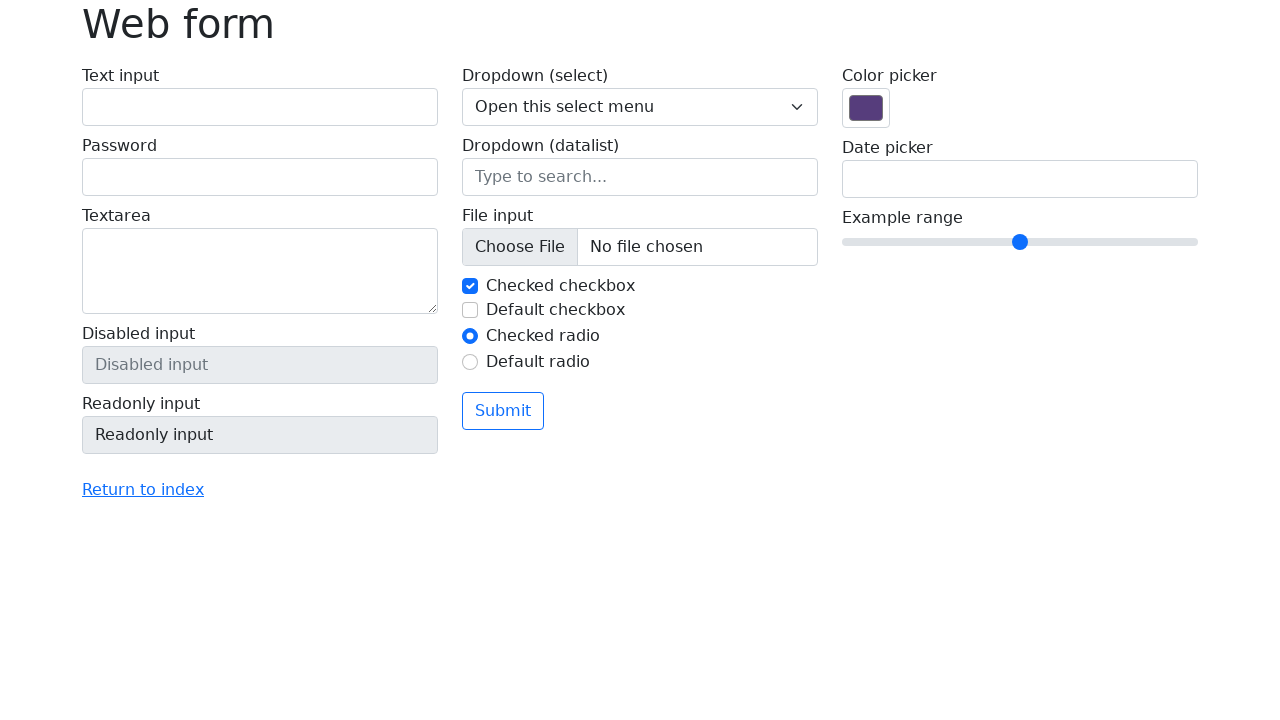

Filled text field with 'Jane Smith' on #my-text-id
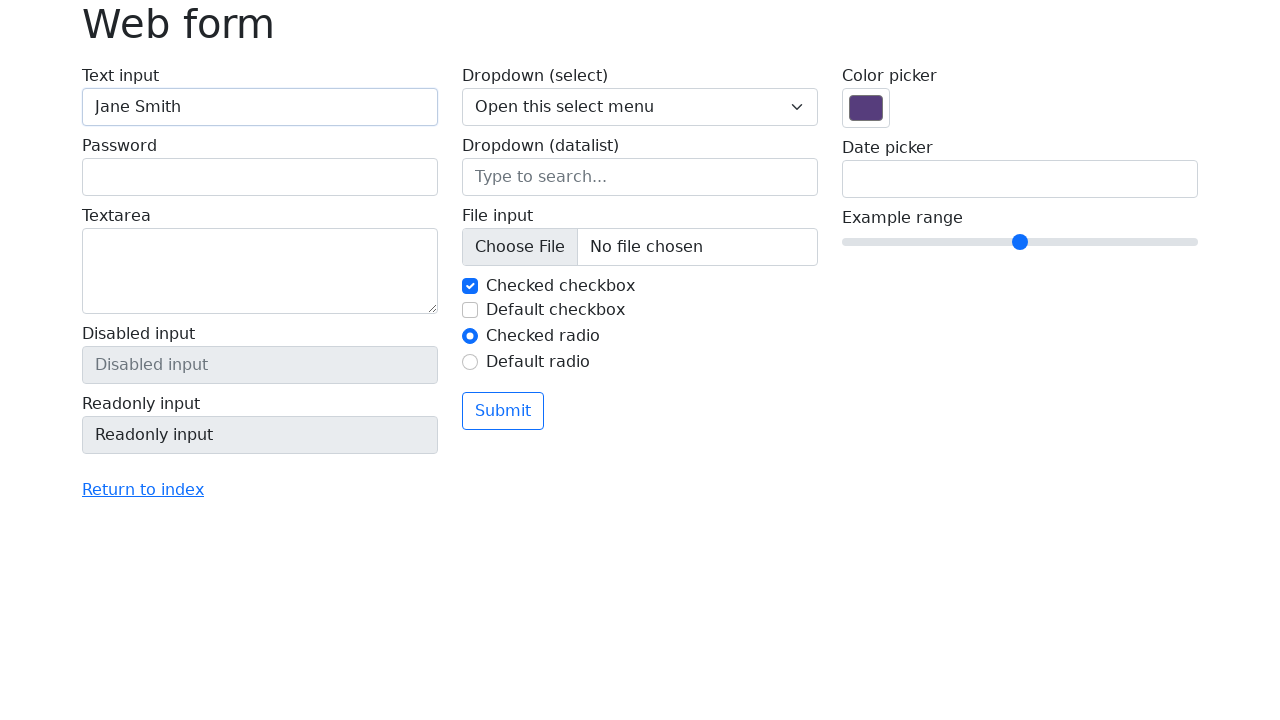

Filled password field with 'testpass123' on input[name='my-password']
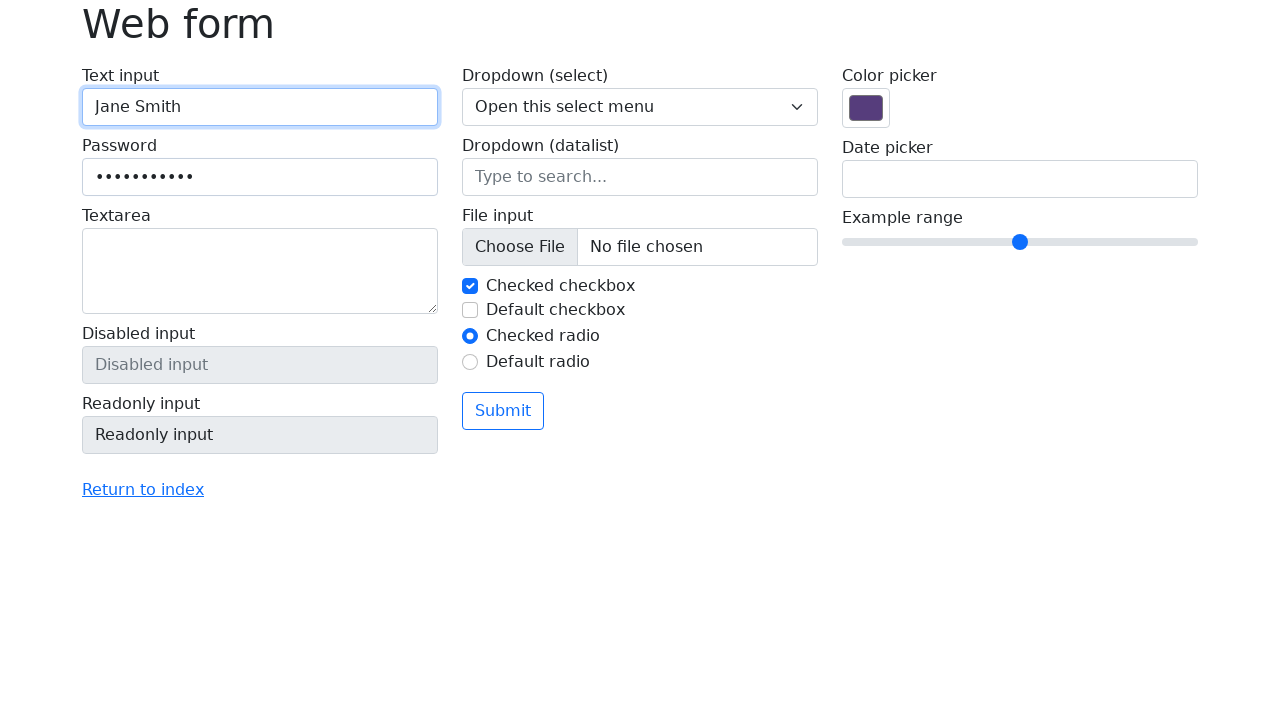

Filled textarea with 'This is a test message for automation.' on textarea[name='my-textarea']
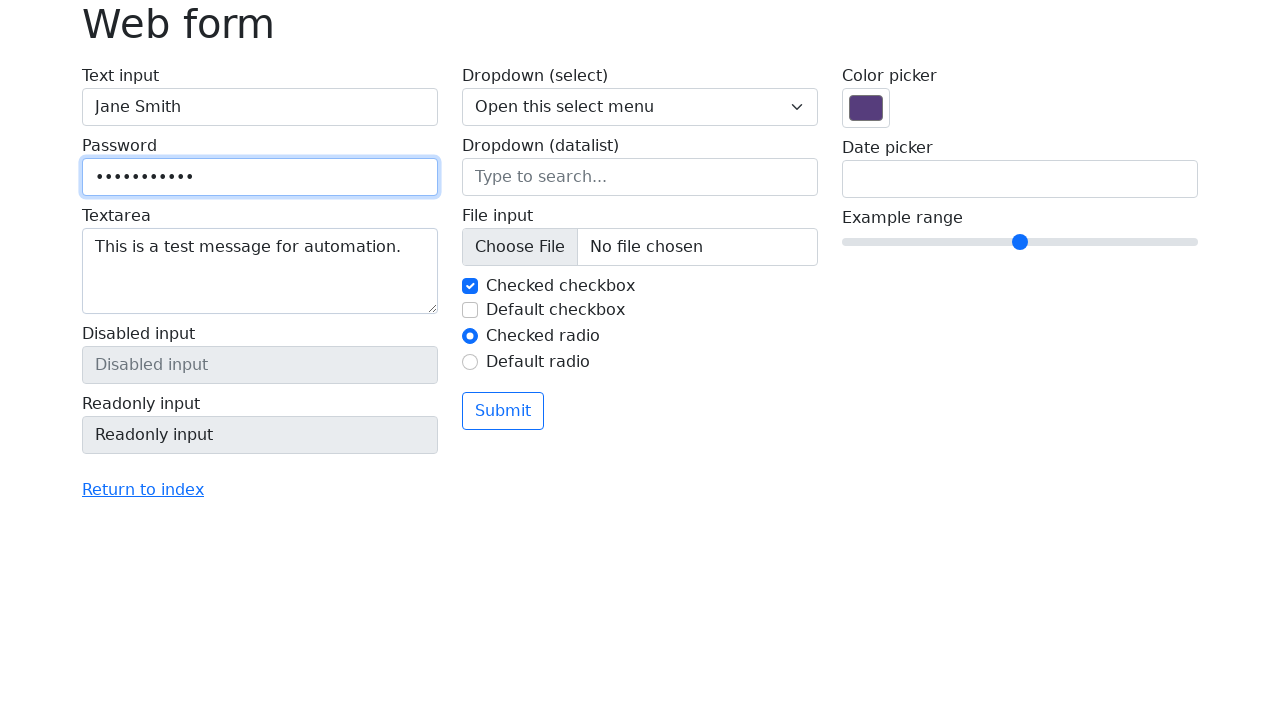

Clicked submit button to submit form at (503, 411) on .btn
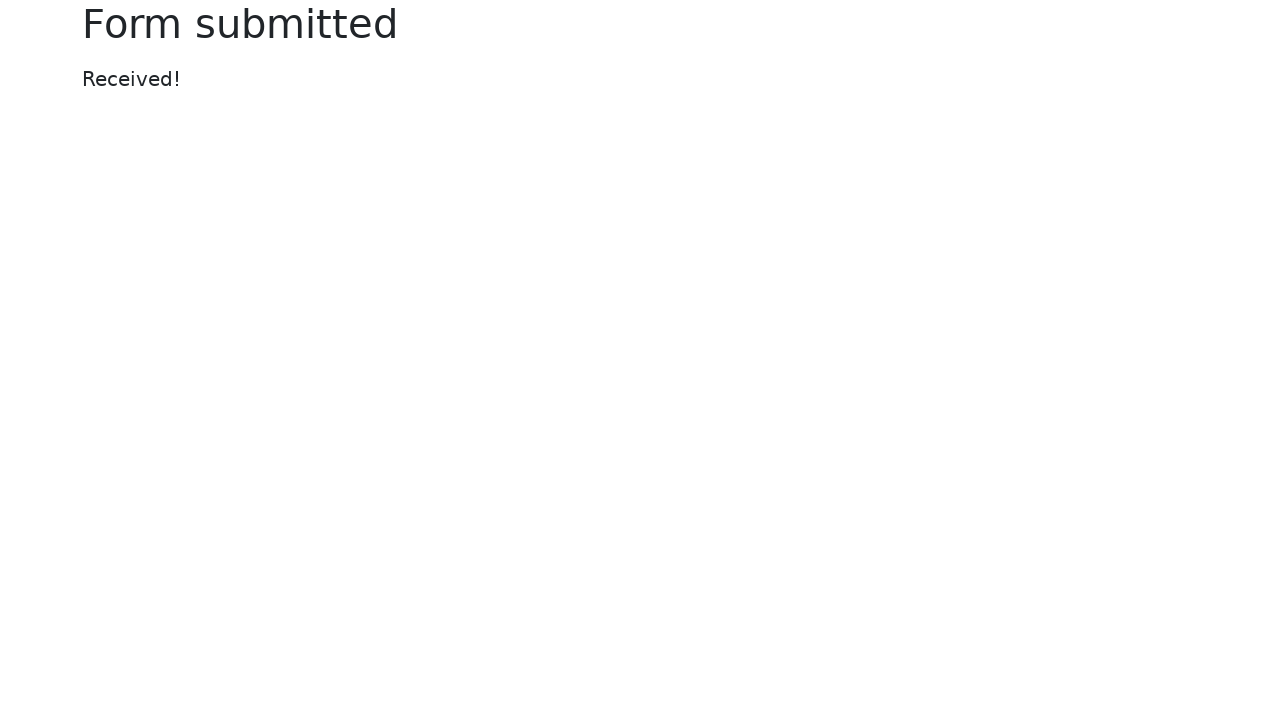

Confirmation message appeared
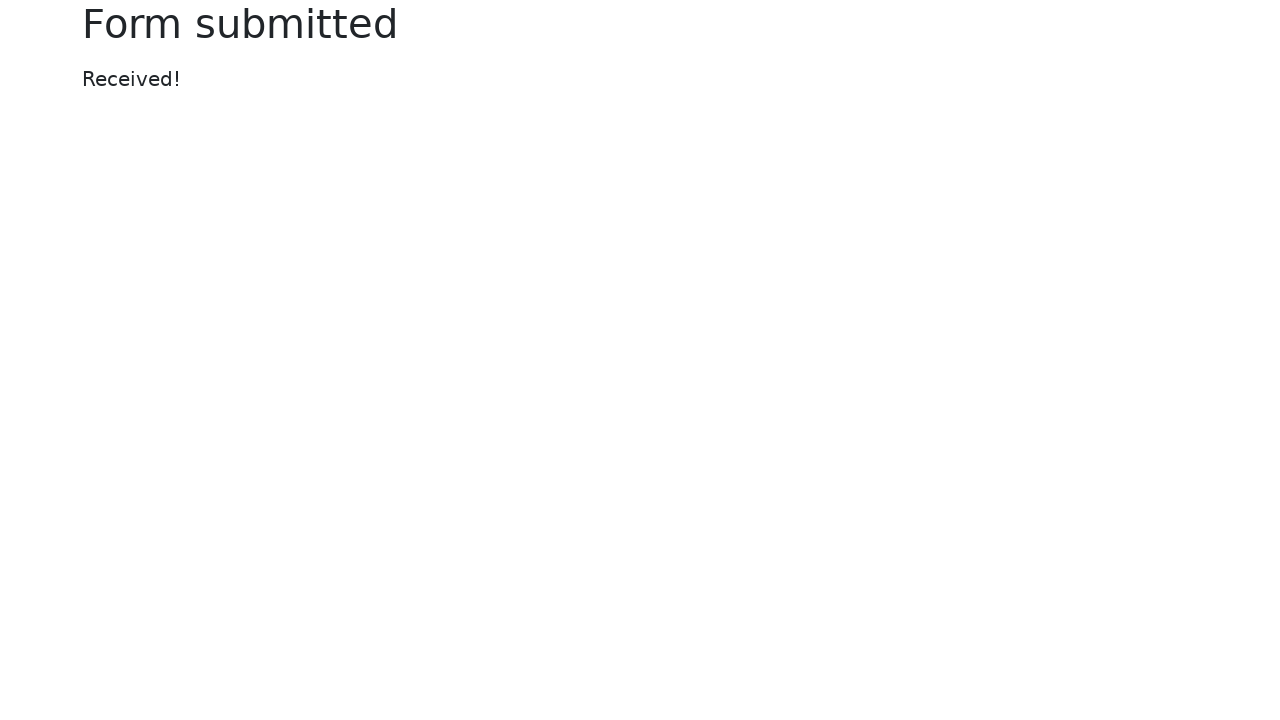

Verified confirmation message displays 'Form submitted'
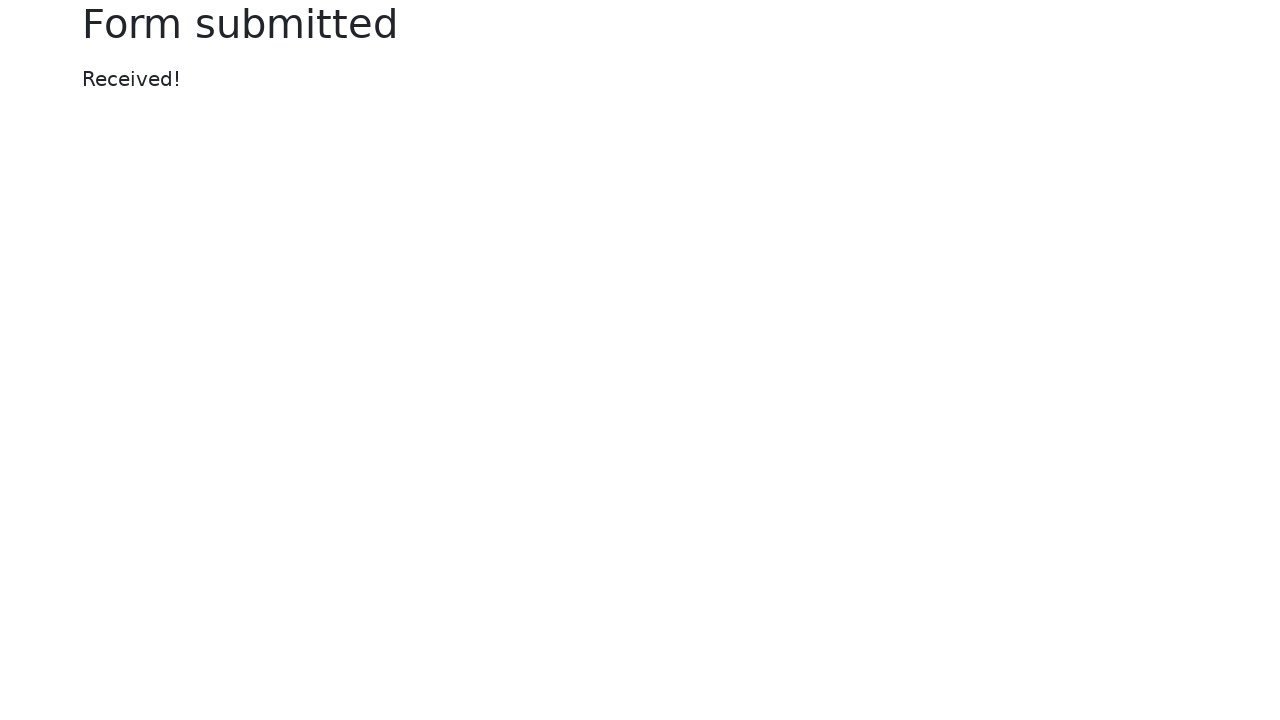

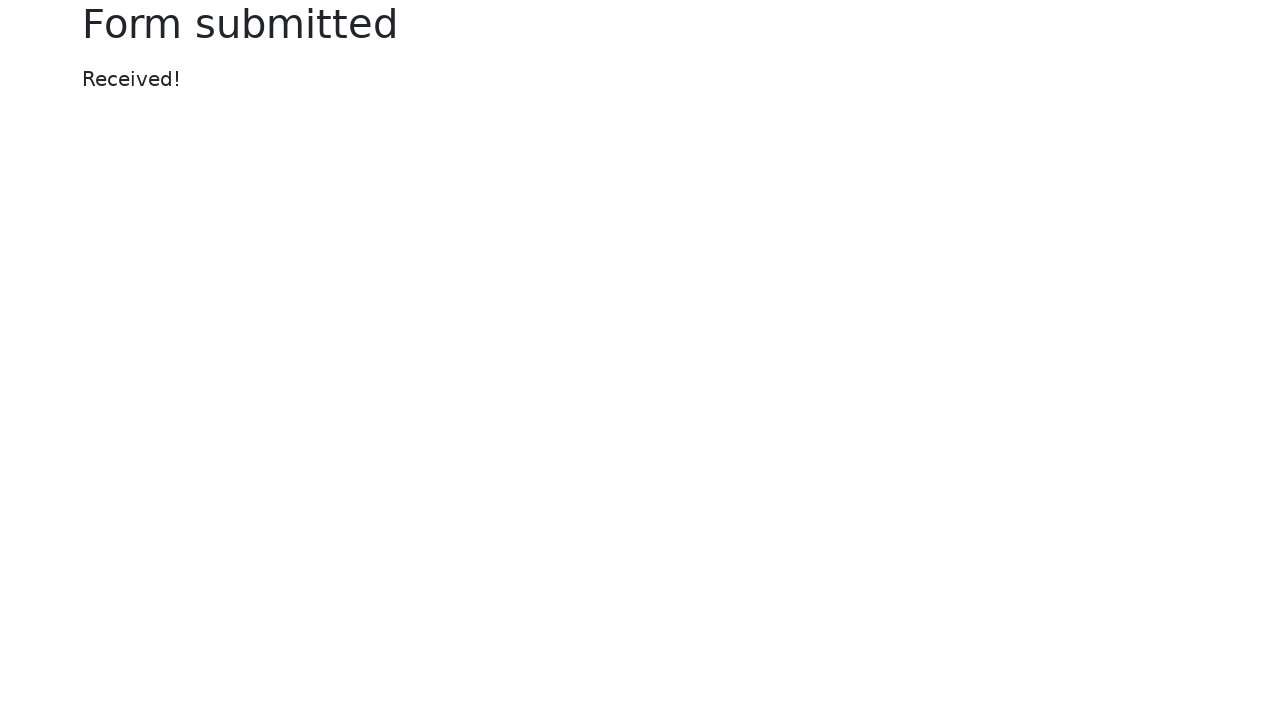